Tests slider interaction by dragging the slider handle 100 pixels to the right within an iframe

Starting URL: http://jqueryui.com/slider/

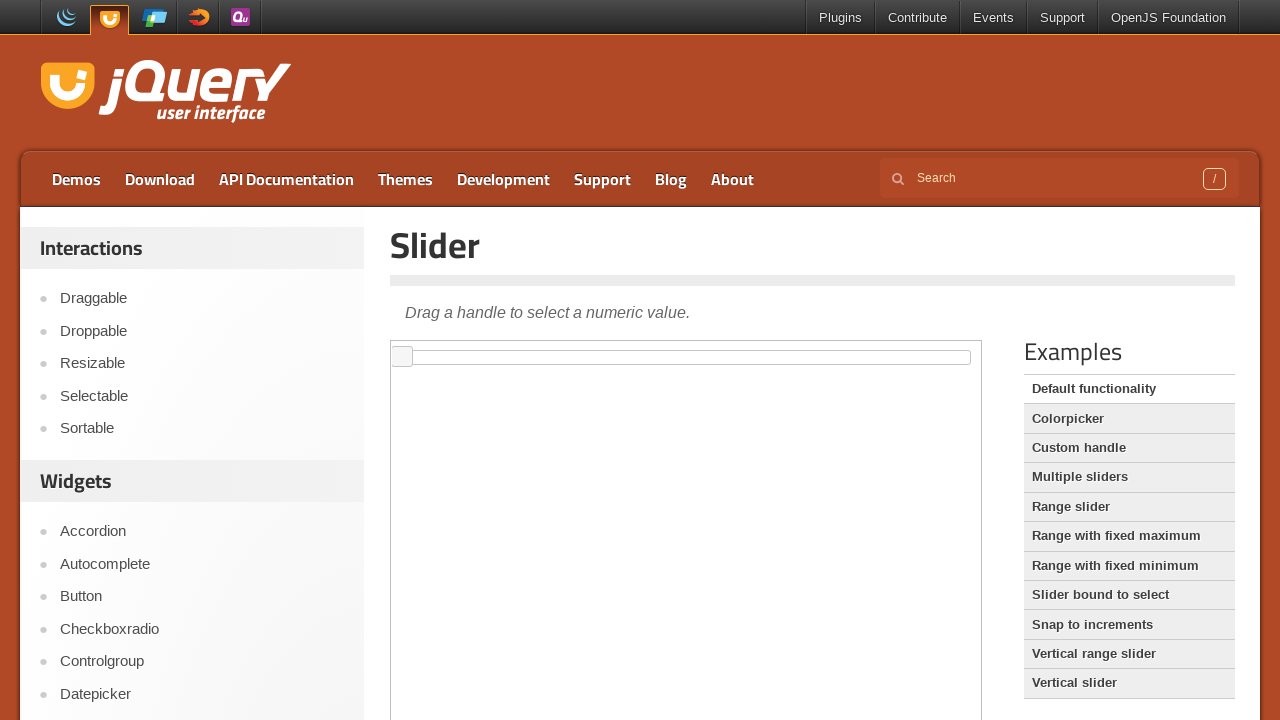

Located iframe containing slider
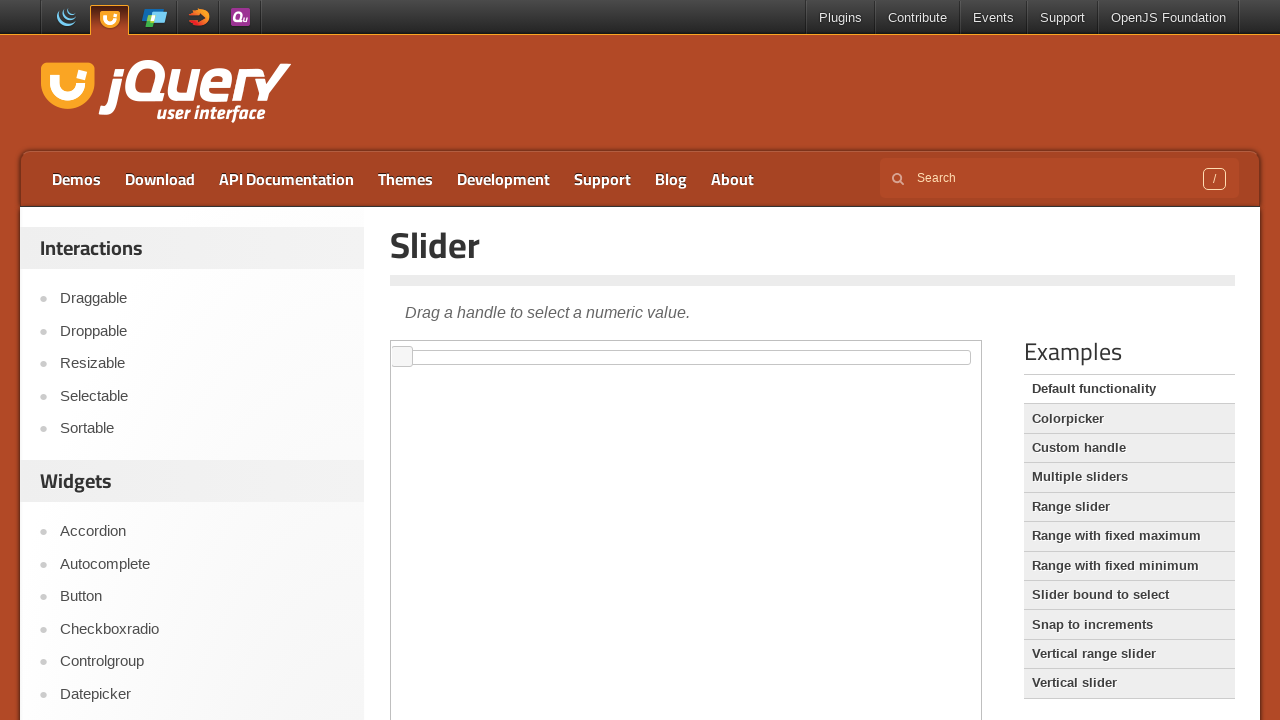

Located slider handle element
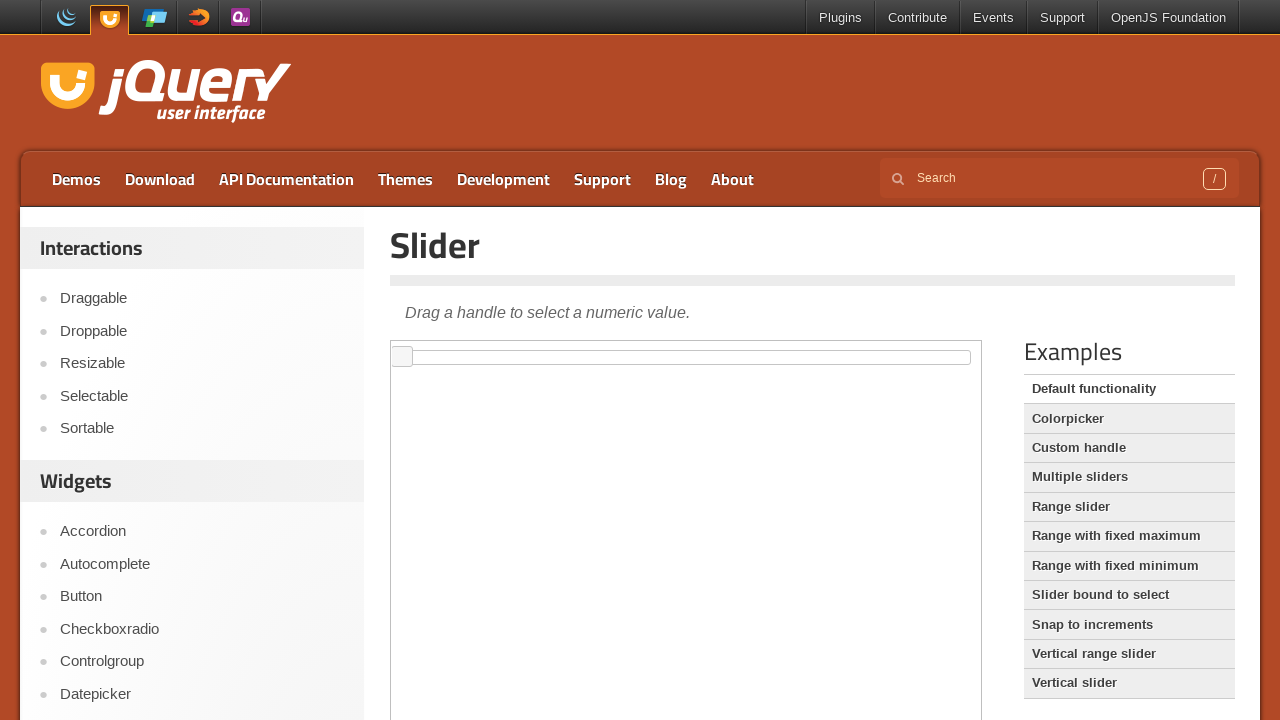

Retrieved slider handle bounding box
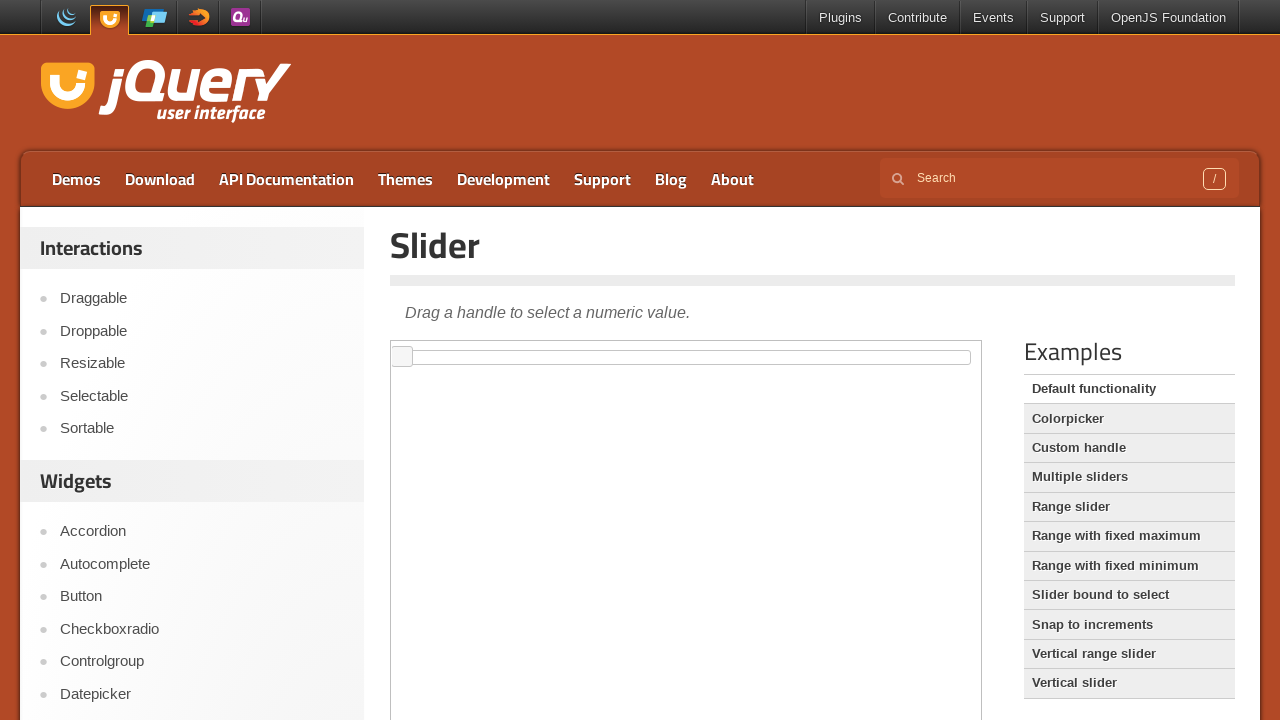

Moved mouse to center of slider handle at (402, 357)
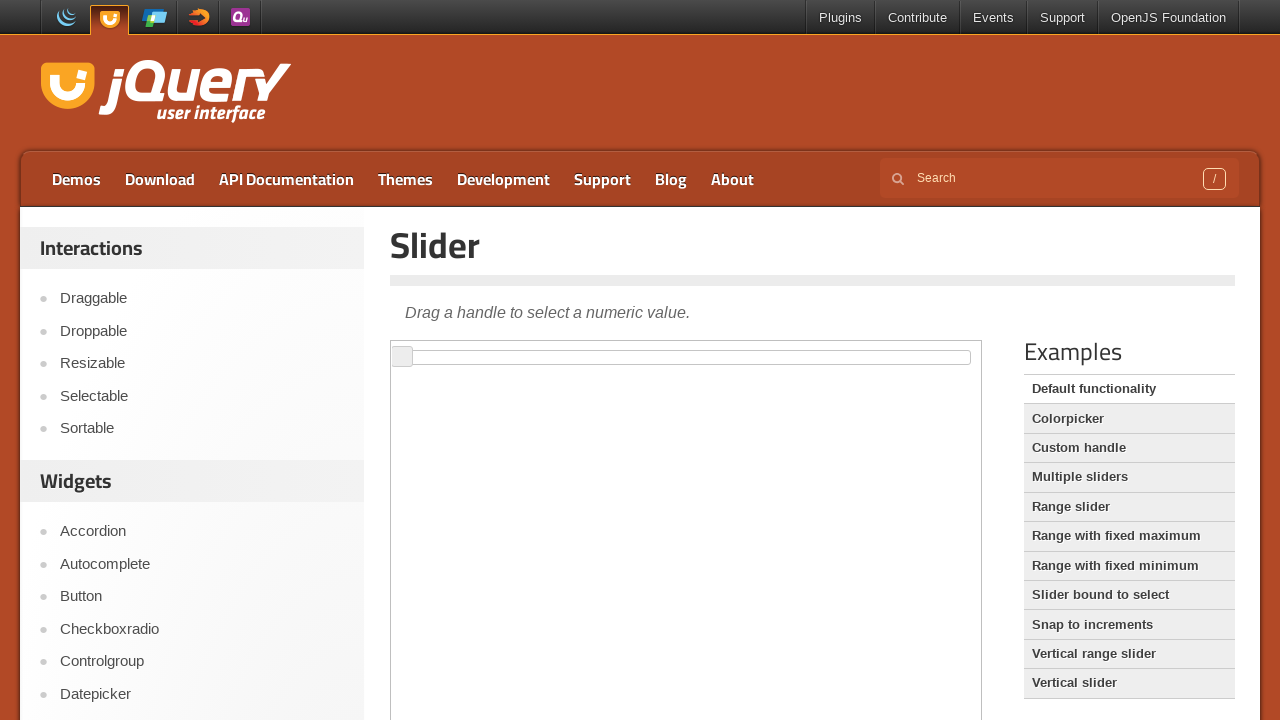

Pressed mouse button down on slider handle at (402, 357)
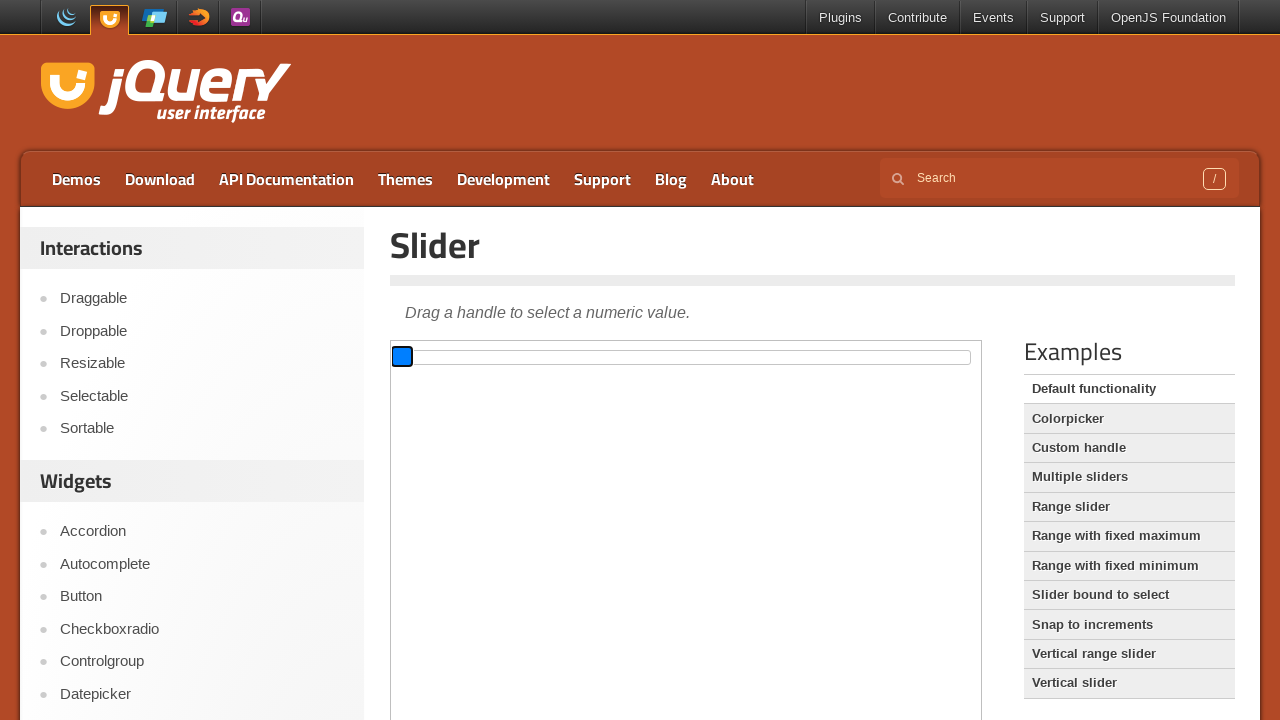

Dragged slider handle 100 pixels to the right at (502, 357)
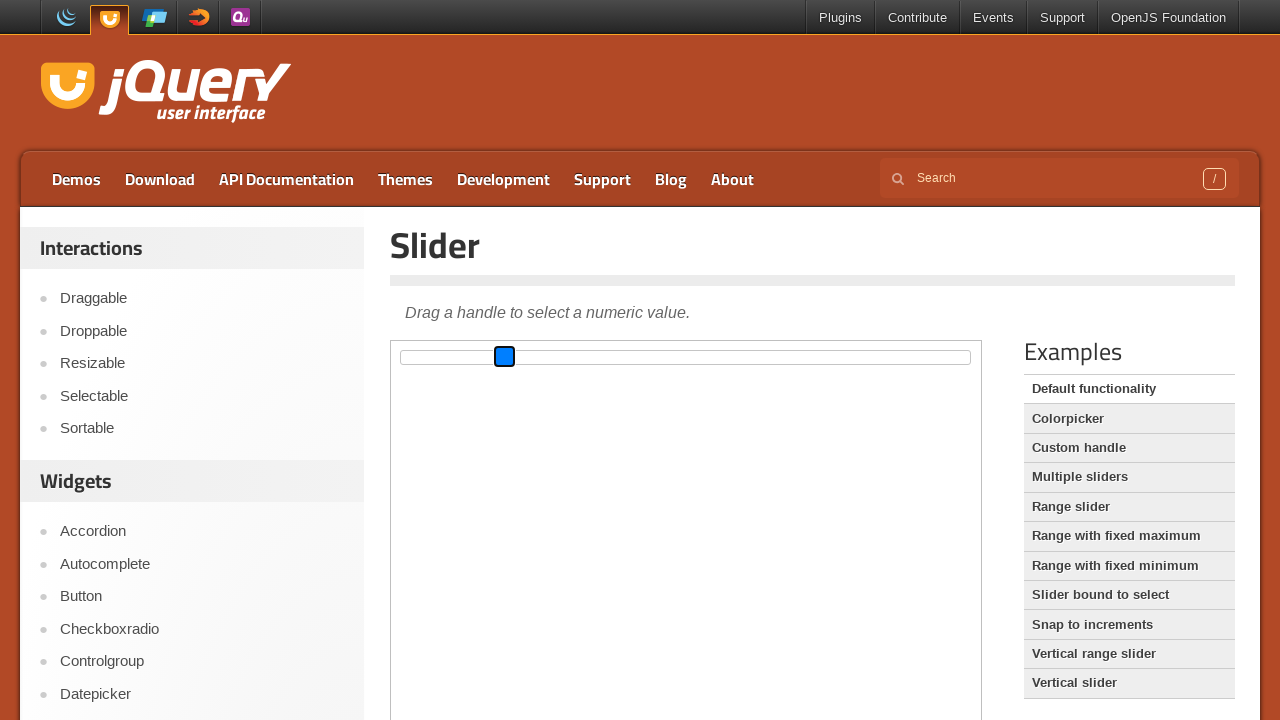

Released mouse button after dragging slider at (502, 357)
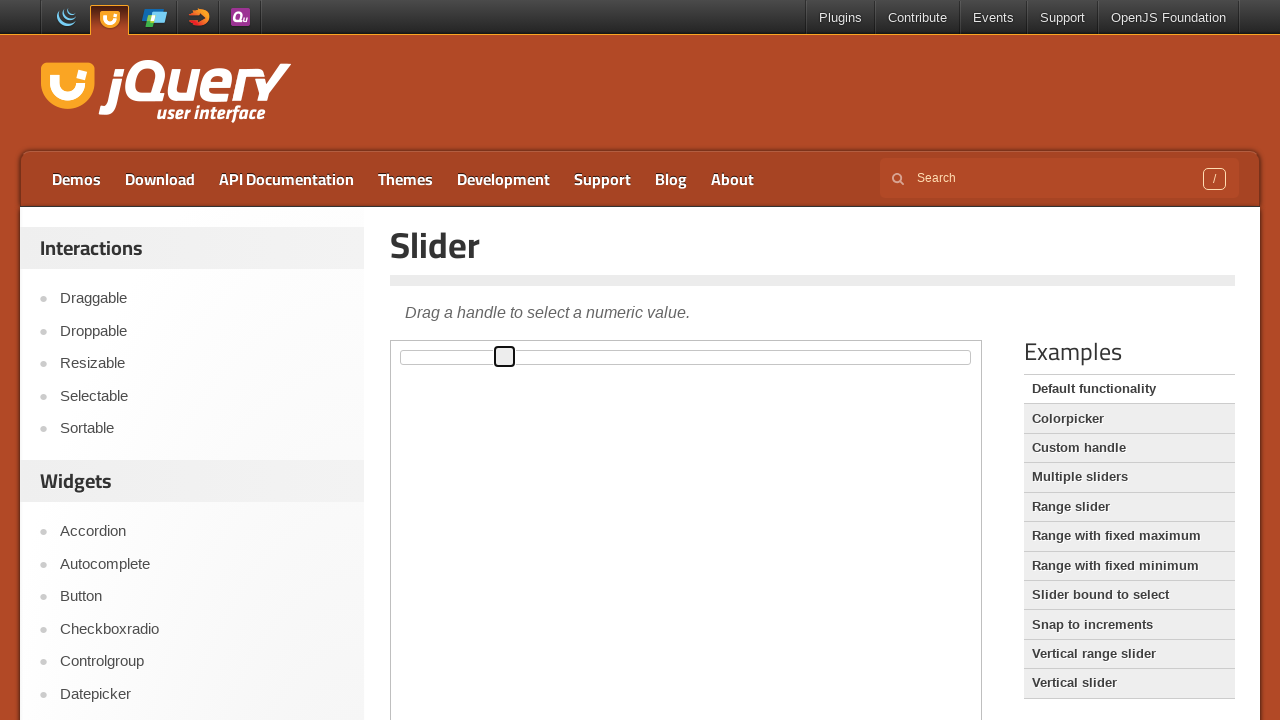

Waited 2 seconds for slider interaction to complete
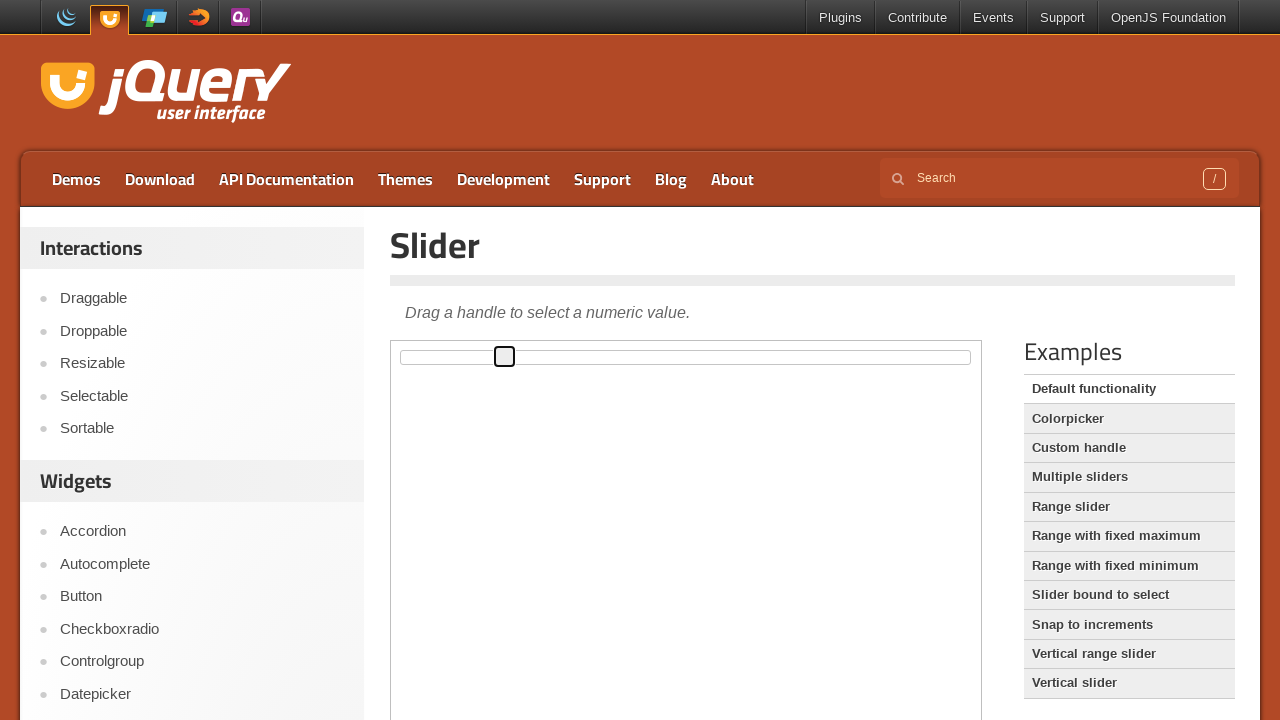

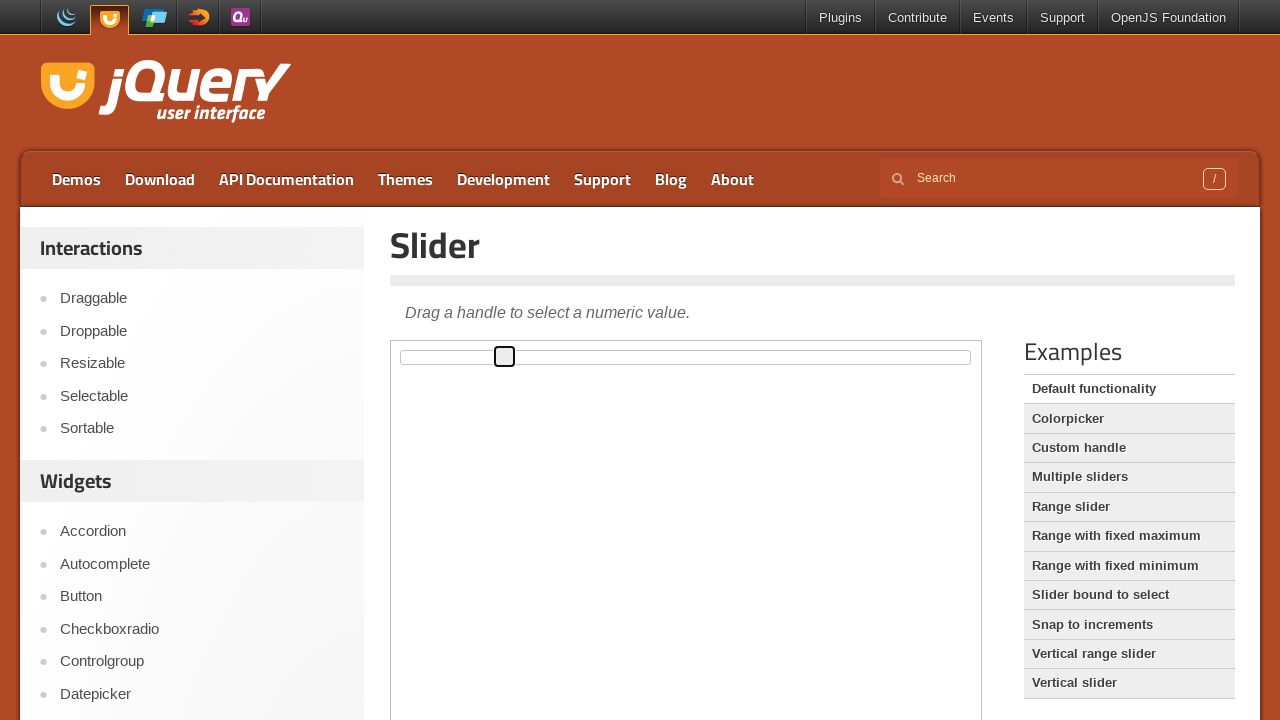